Tests that the Greet-A-Cat page displays the default greeting message

Starting URL: https://cs1632.appspot.com/

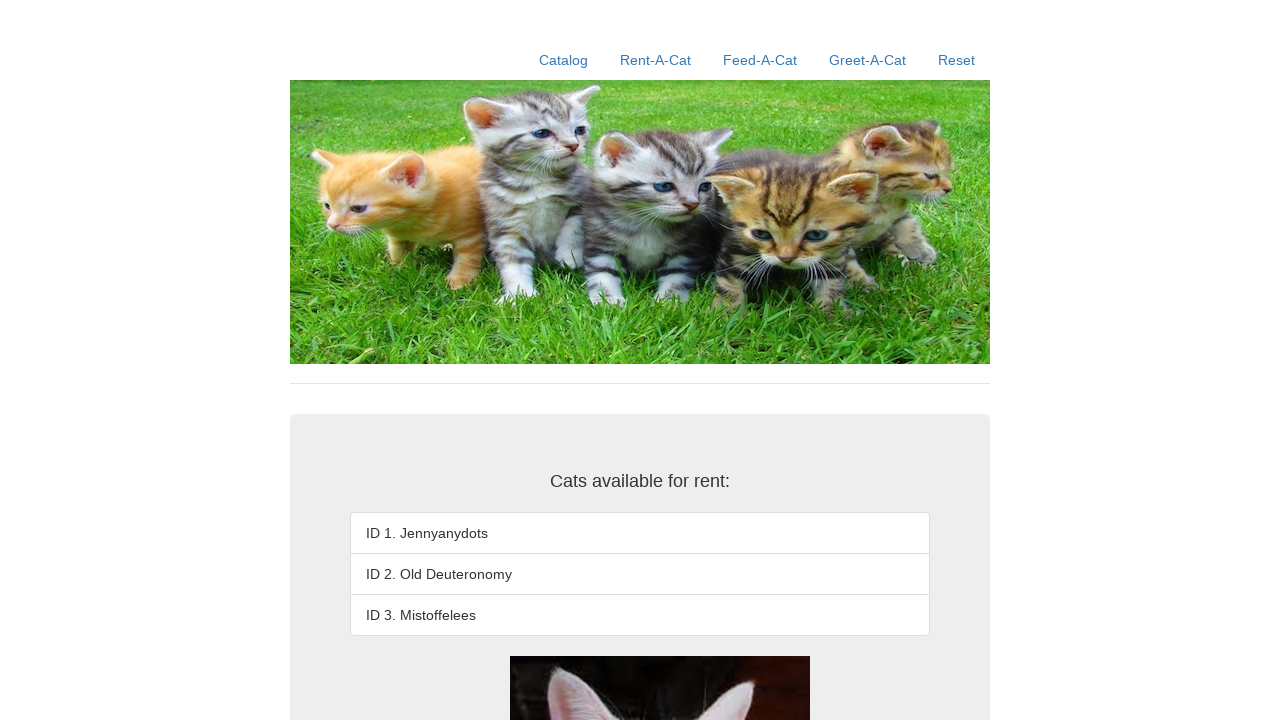

Reset state by clearing cookies
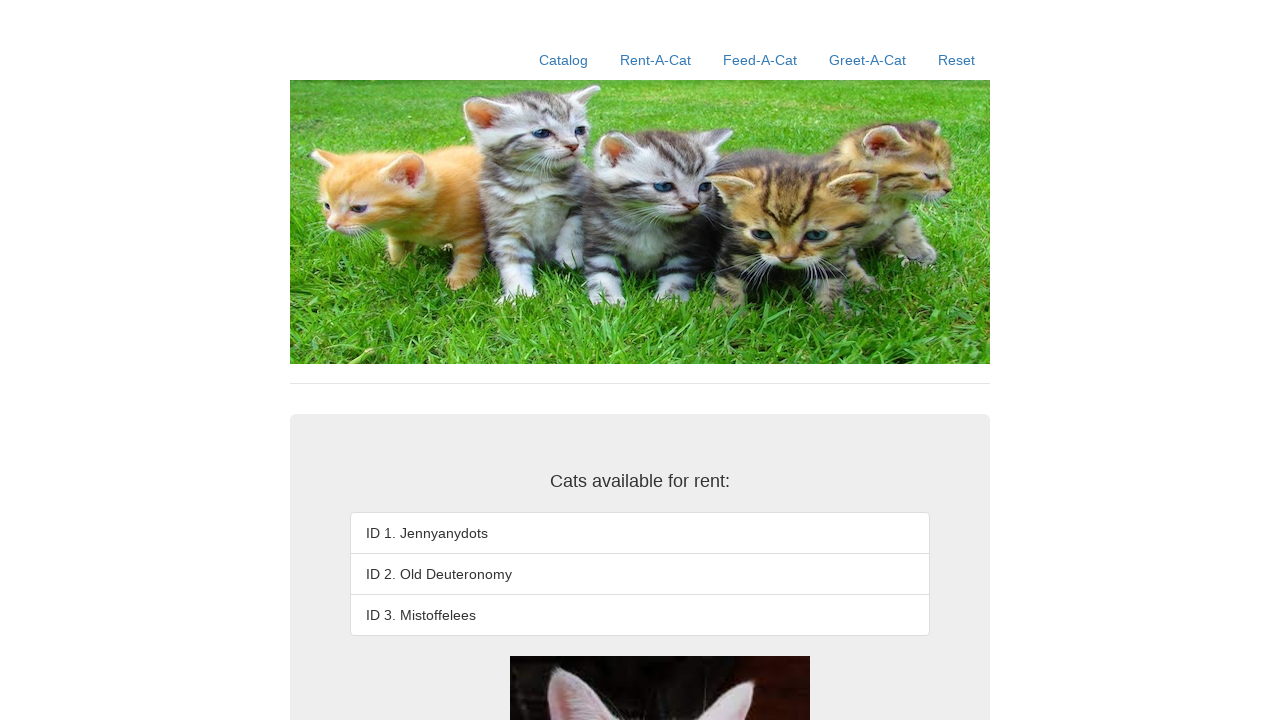

Clicked Greet-A-Cat link at (868, 60) on a:text('Greet-A-Cat')
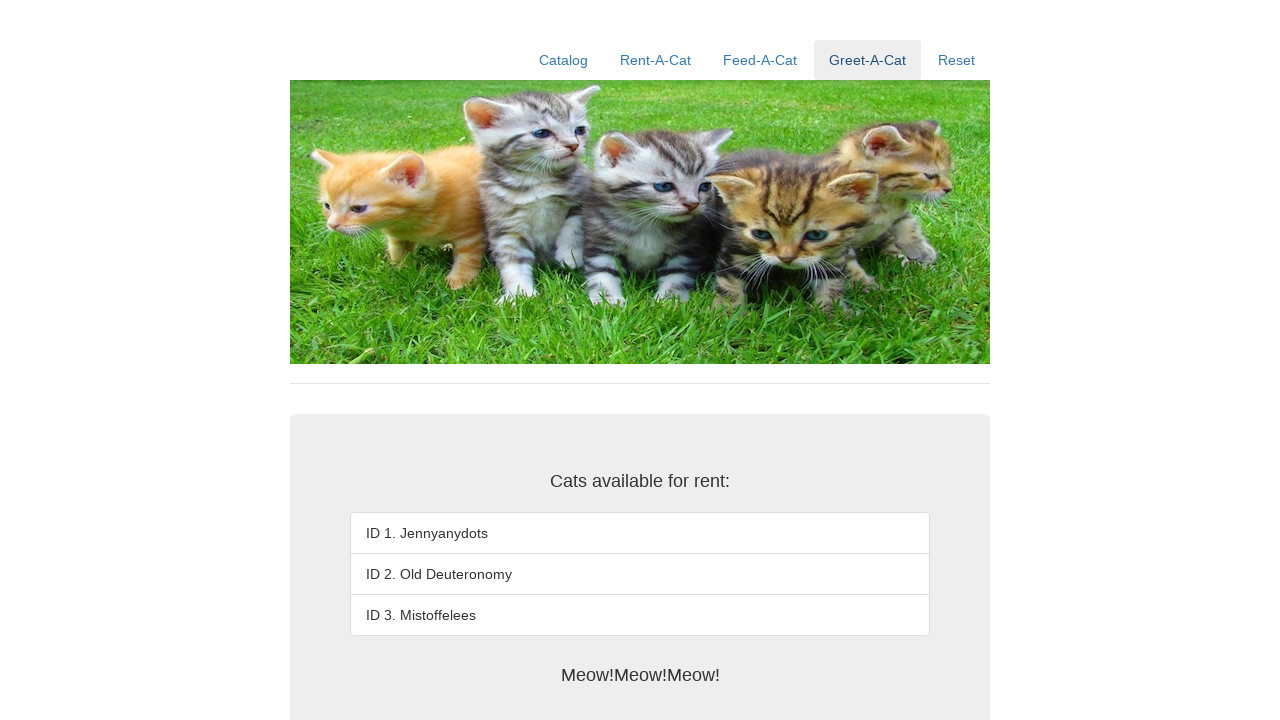

Verified default greeting message displays 'Meow!Meow!Meow!'
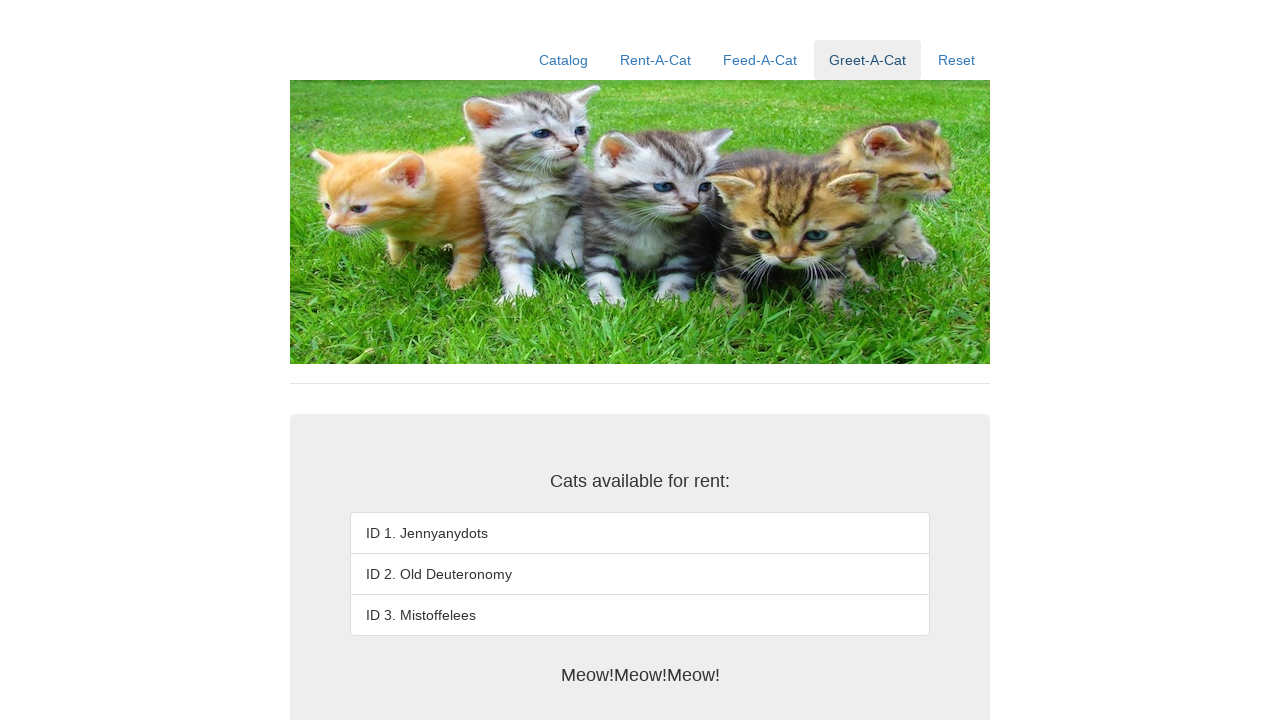

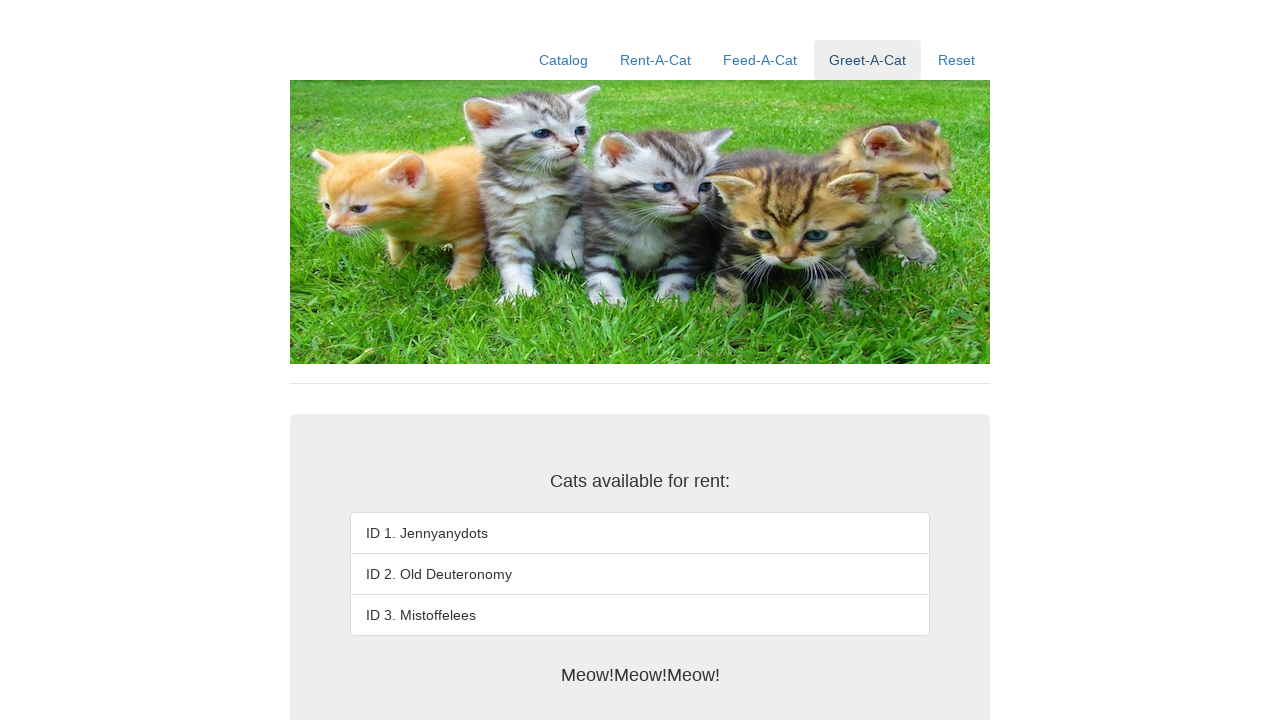